Fills out the OrangeHRM trial form with subdomain, name, and contact information

Starting URL: http://www.orangehrm.com/orangehrm-30-day-trial/

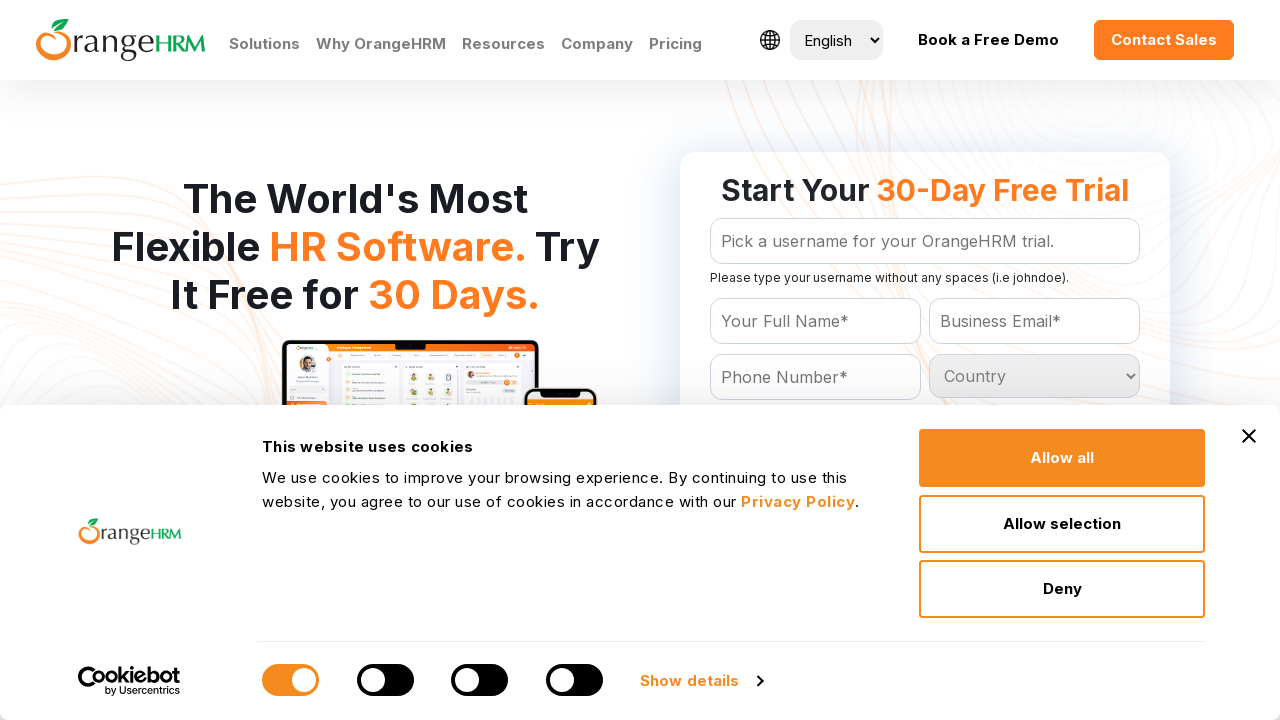

Filled subdomain field with 'Rama' on #Form_getForm_subdomain
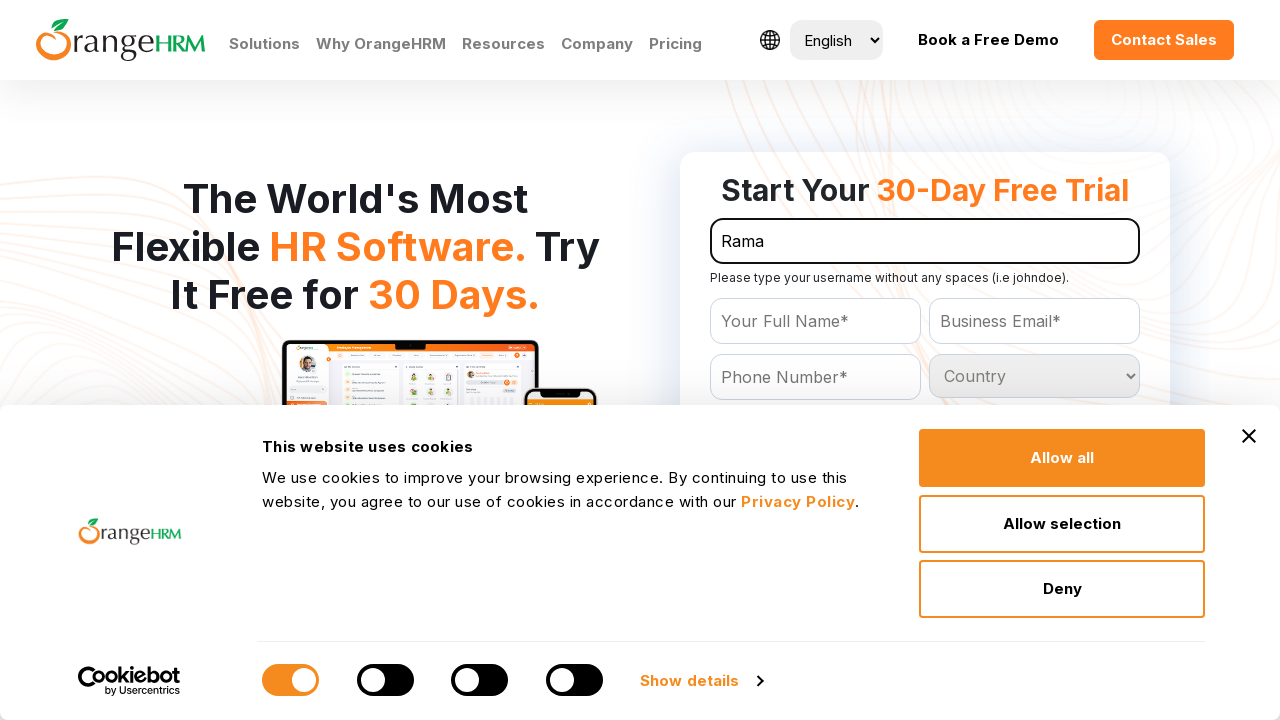

Filled name field with 'JaiRam' on #Form_getForm_Name
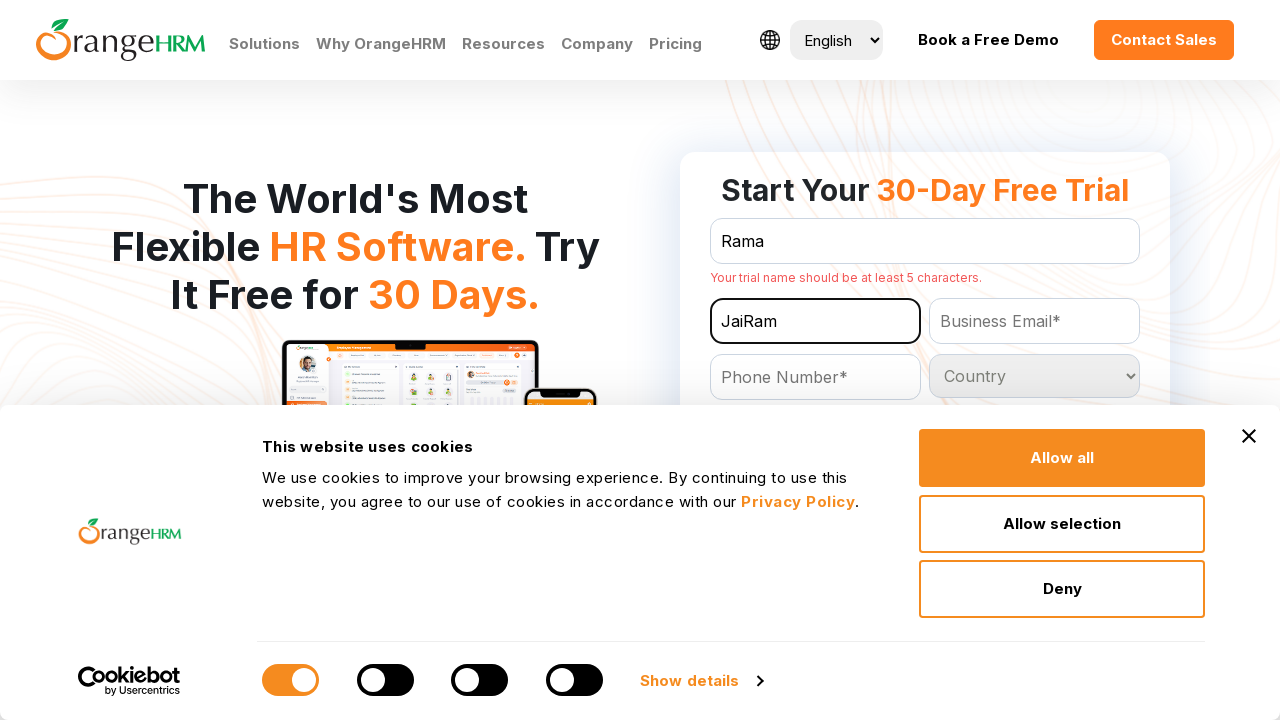

Filled contact field with '7684733' on #Form_getForm_Contact
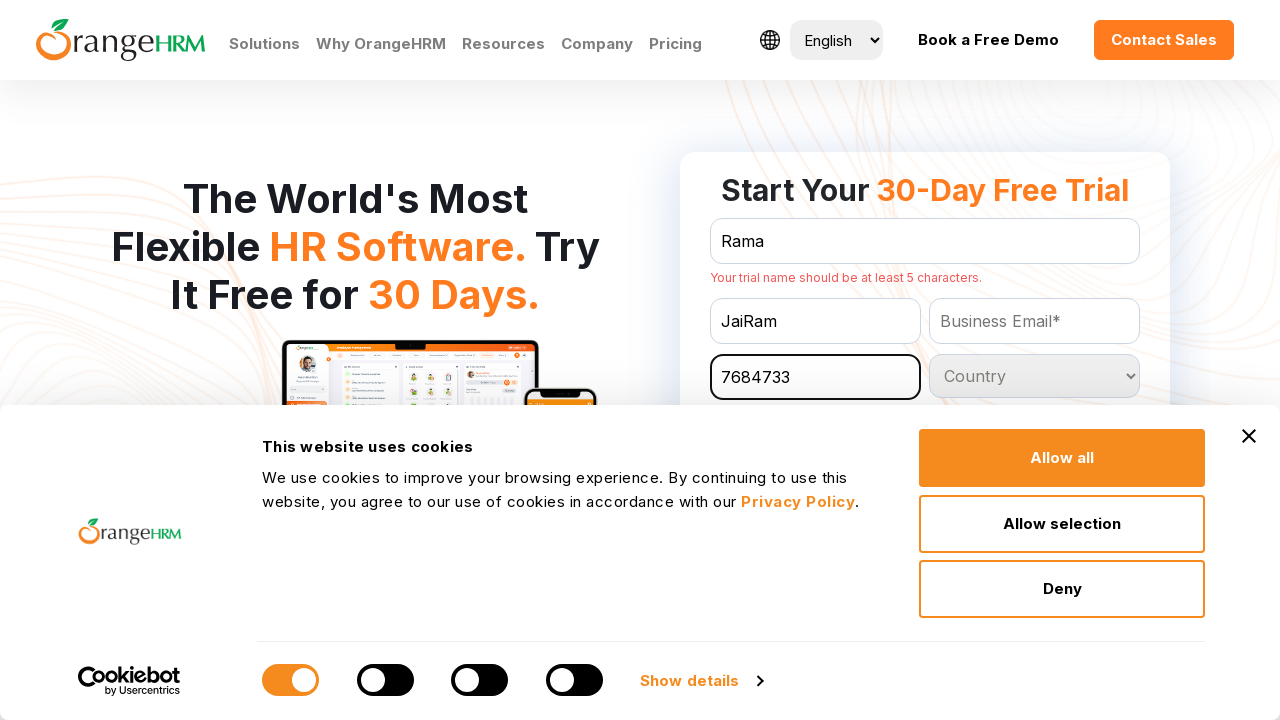

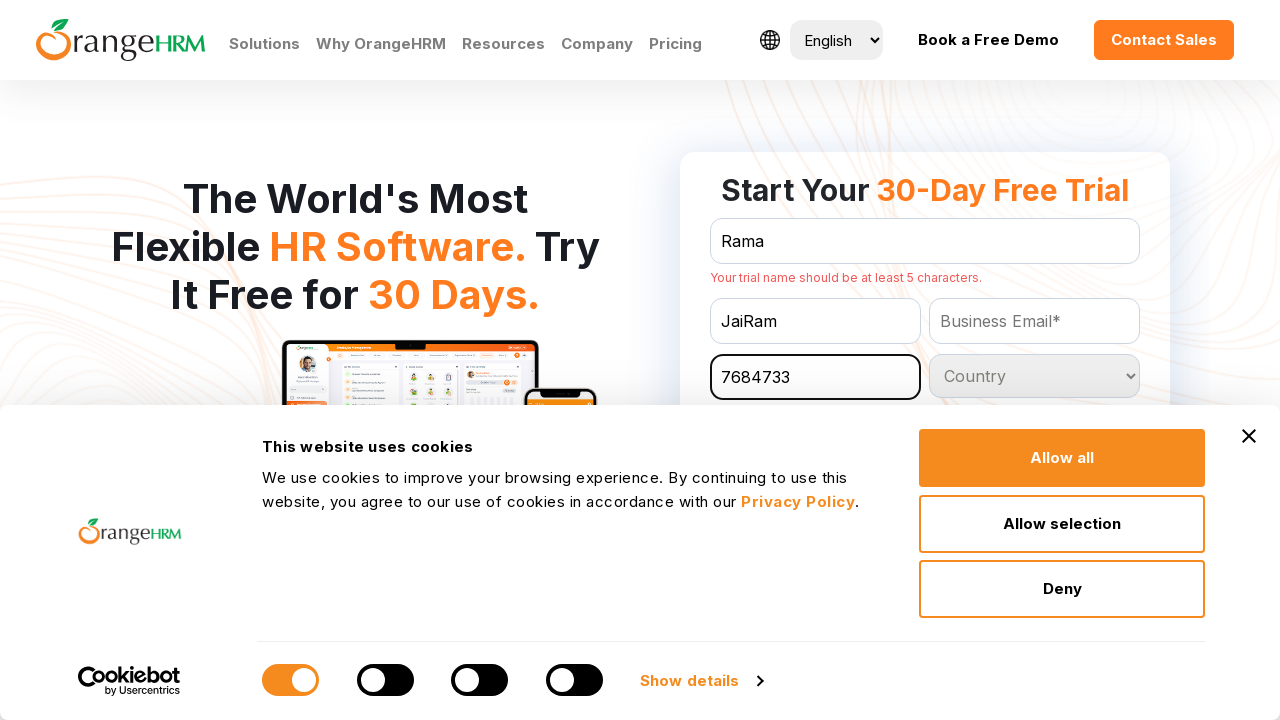